Verifies that the page title matches the expected value "Janasya" after navigating to the homepage.

Starting URL: https://janasya.com/

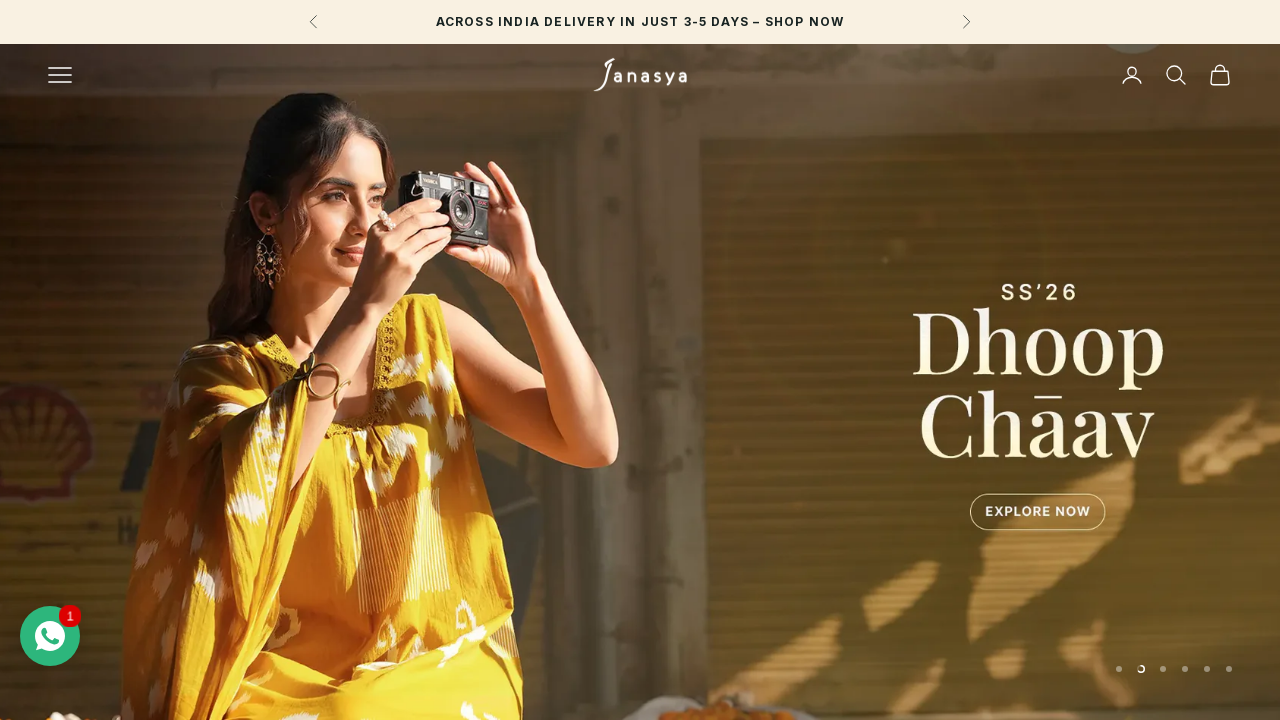

Navigated to https://janasya.com/
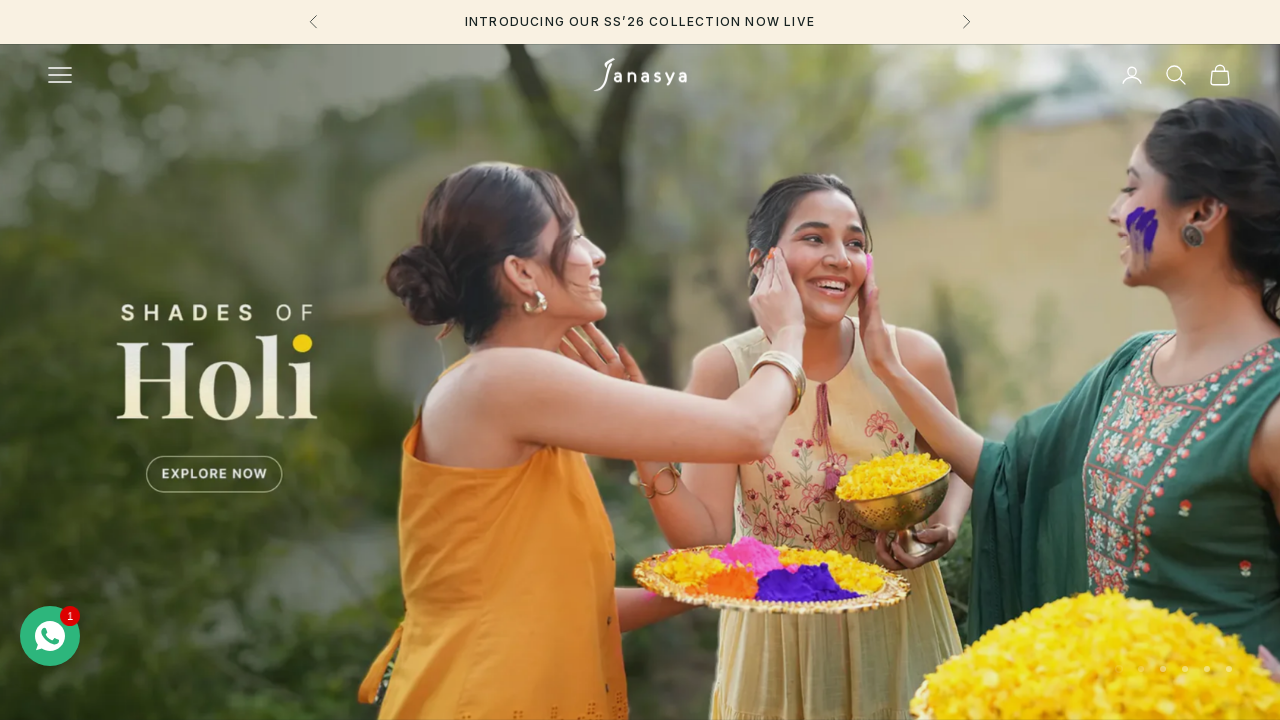

Retrieved page title
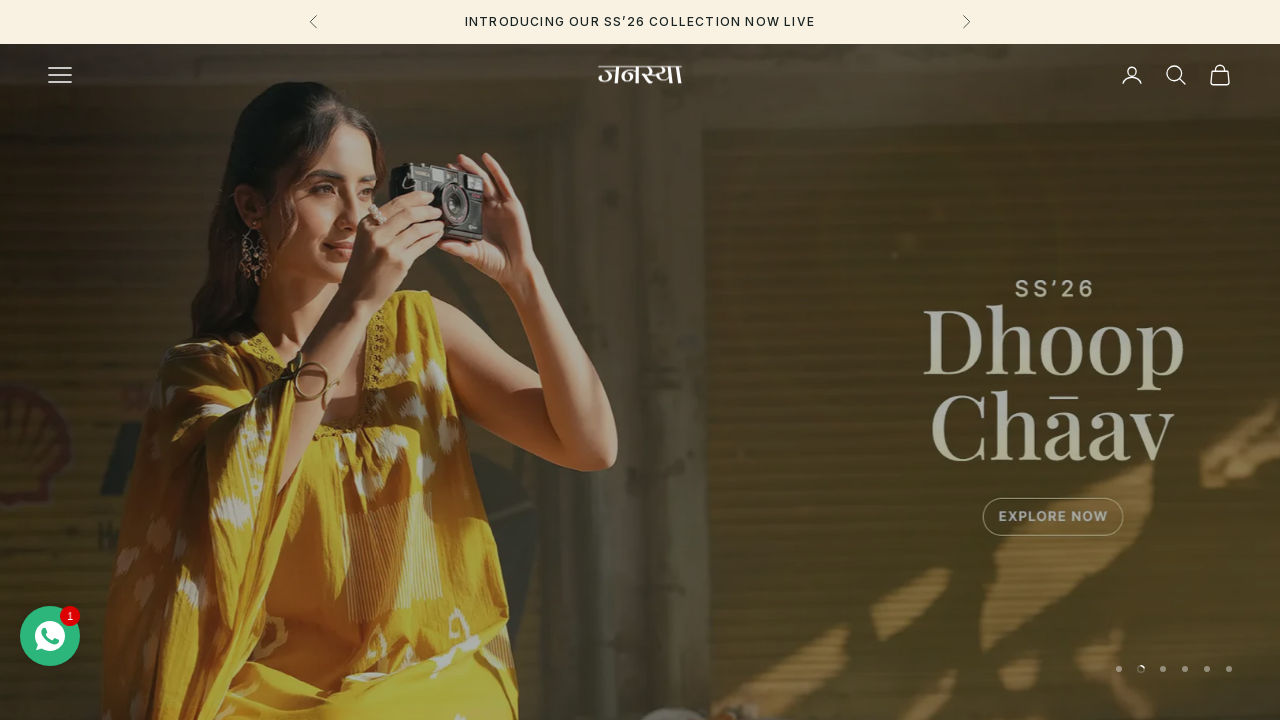

Page title 'Shop Women's Kurta, Dress, Co-ord Sets, Kurta Sets' does not match expected value 'Janasya'
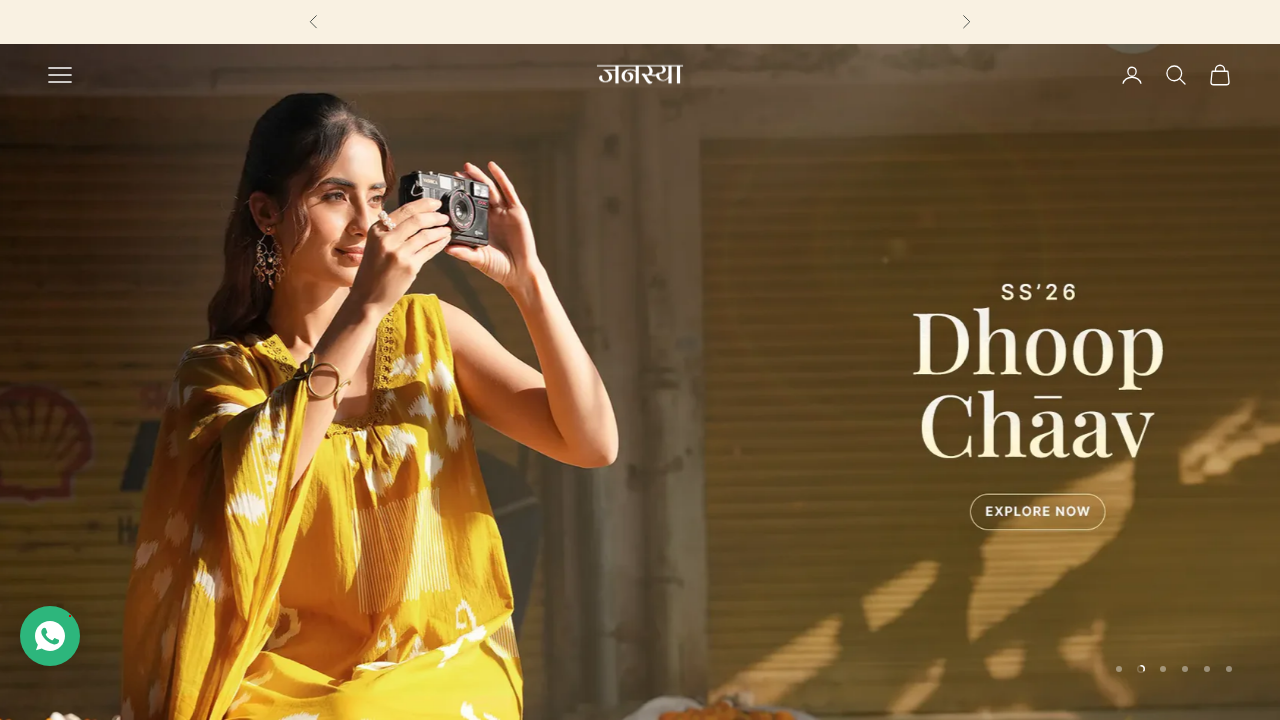

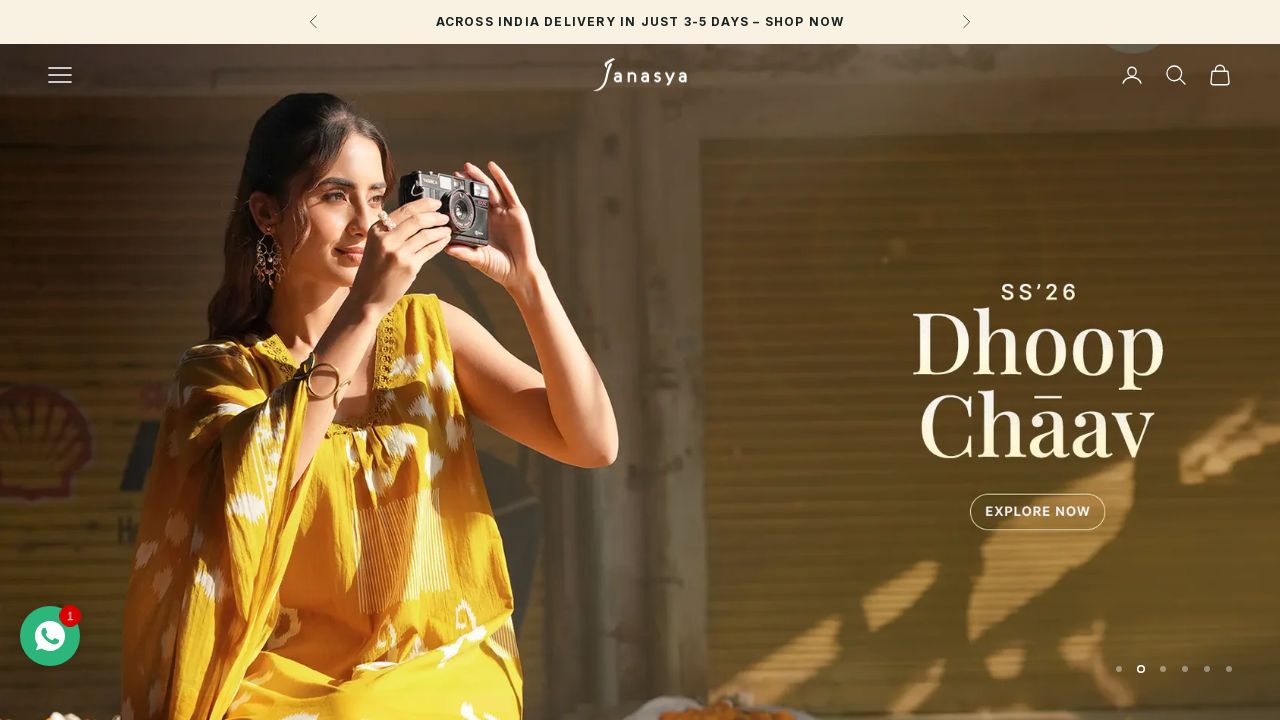